Tests the Team page by clicking the Team submenu and verifying the external links displayed

Starting URL: http://www.99-bottles-of-beer.net/

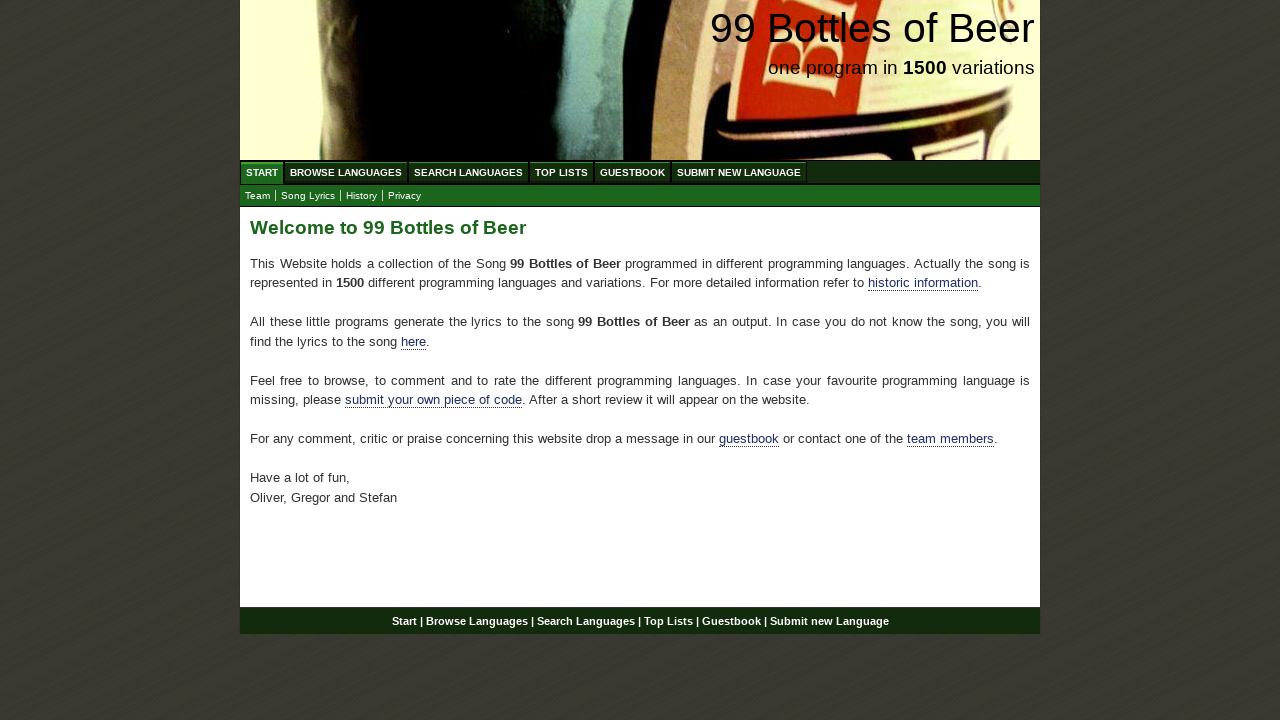

Clicked on Team submenu link at (258, 196) on a[href*='team.html']
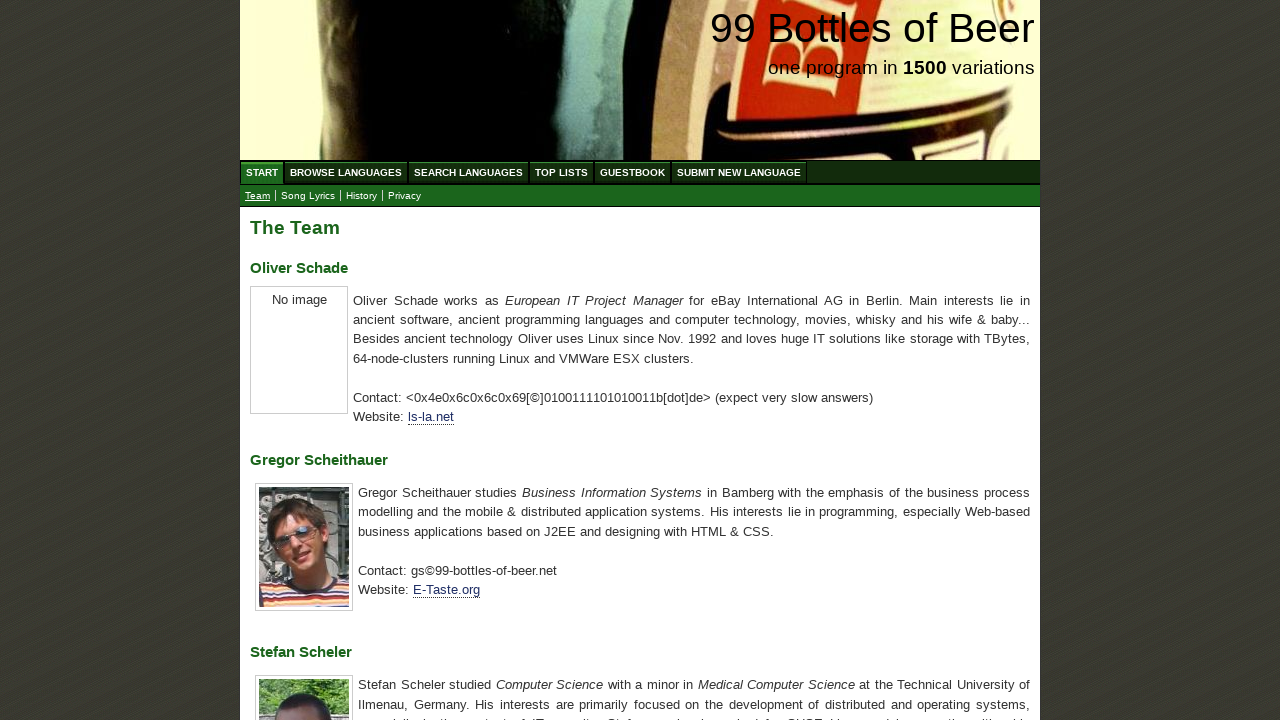

Team page loaded with external links visible
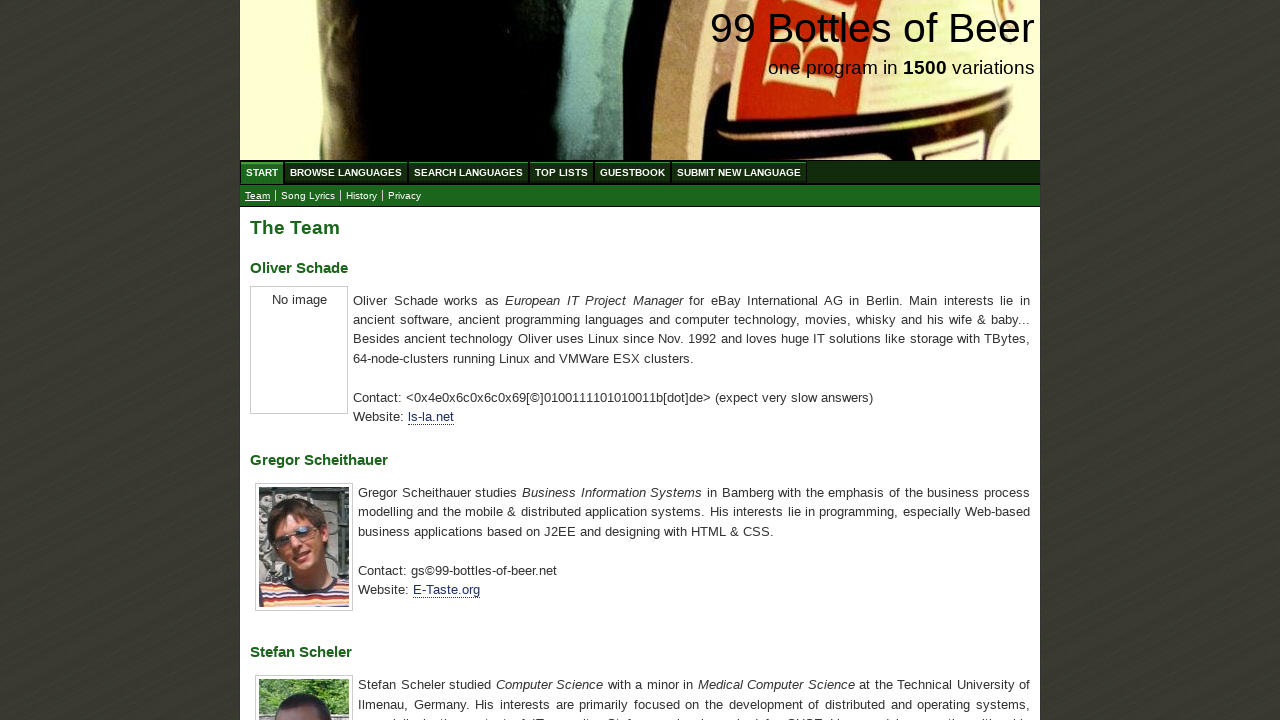

Verified external link 'ls-la.net' is visible on Team page
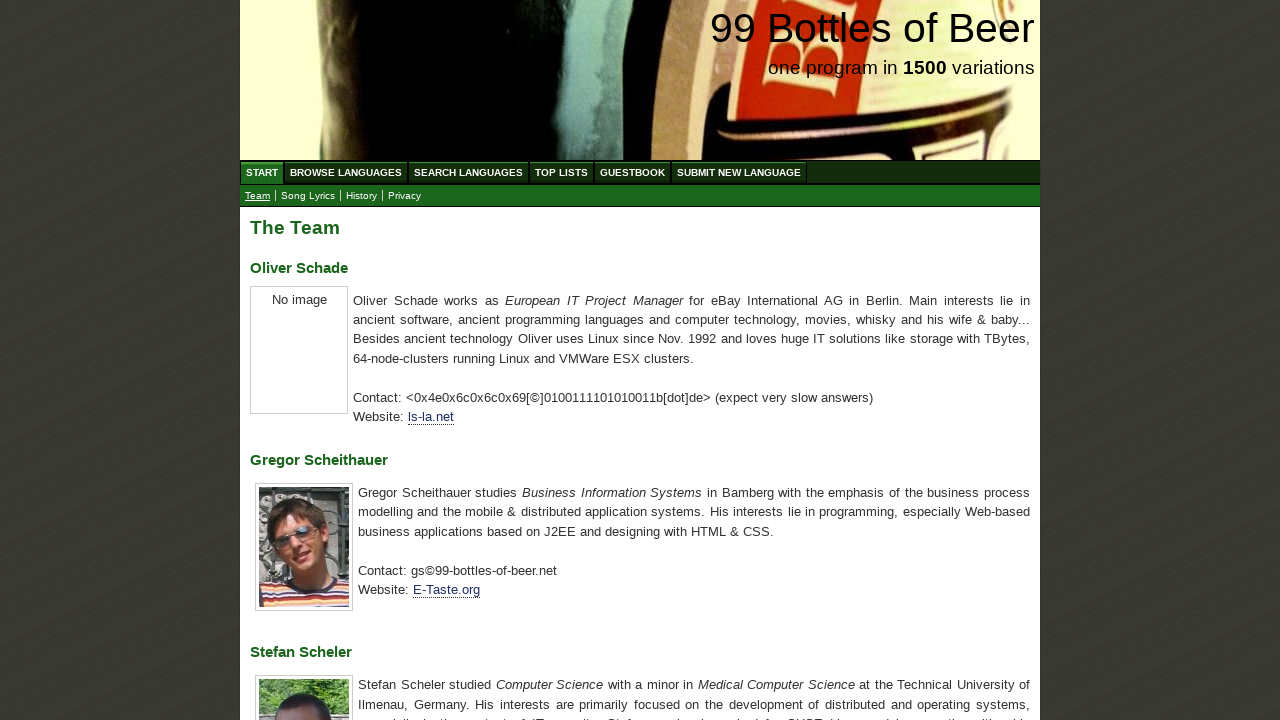

Verified external link 'E-Taste.org' is visible on Team page
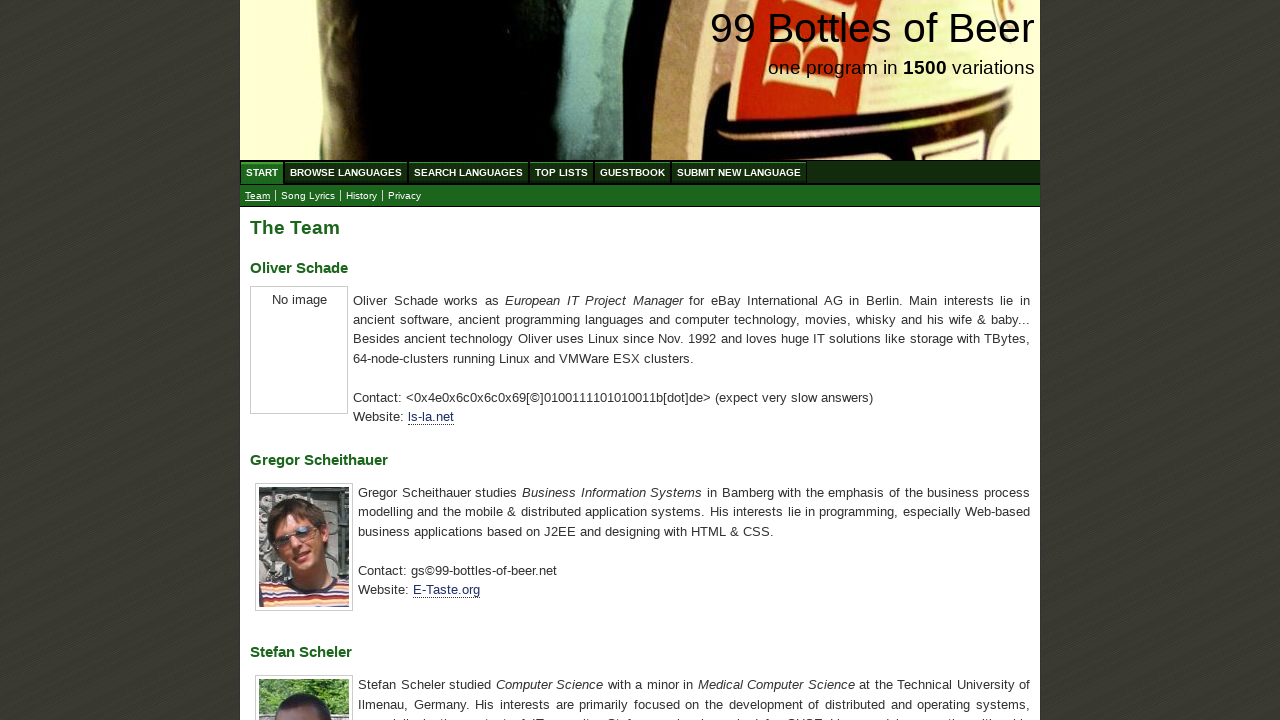

Verified external link 'sts.synflood.de' is visible on Team page
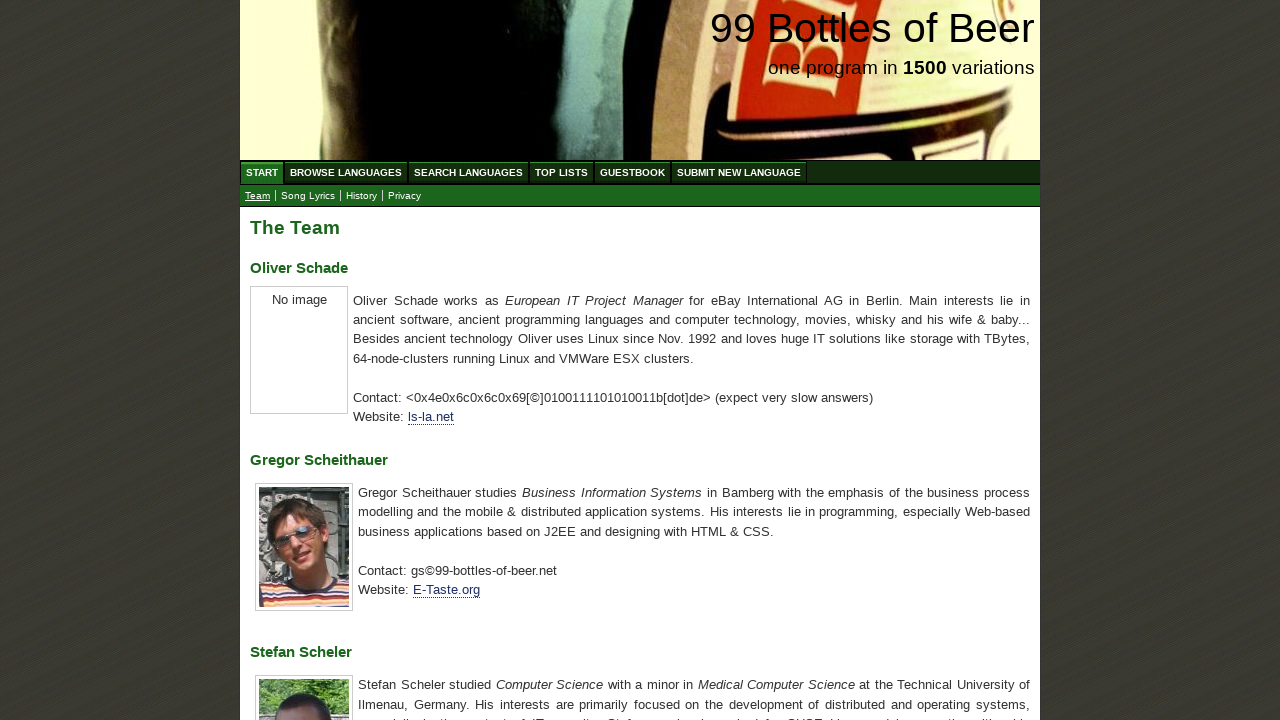

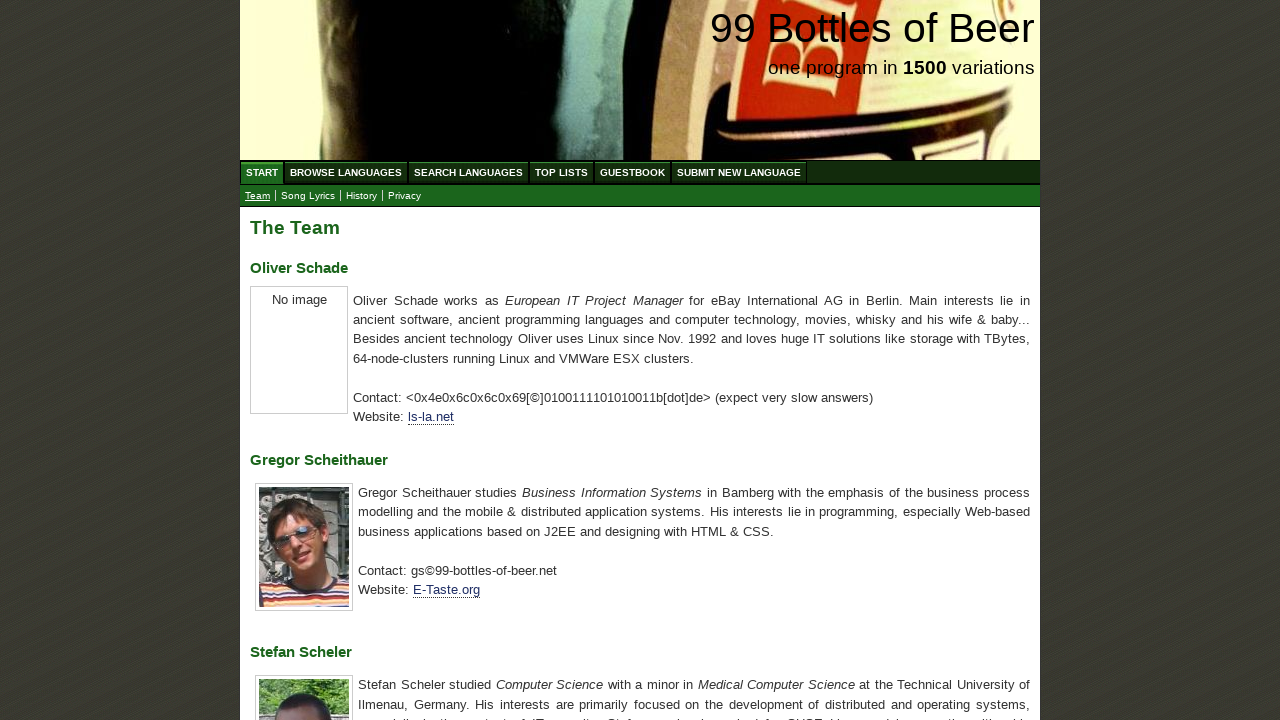